Tests dropdown selection functionality by clicking on a dropdown and selecting an option by index

Starting URL: https://rahulshettyacademy.com/AutomationPractice/

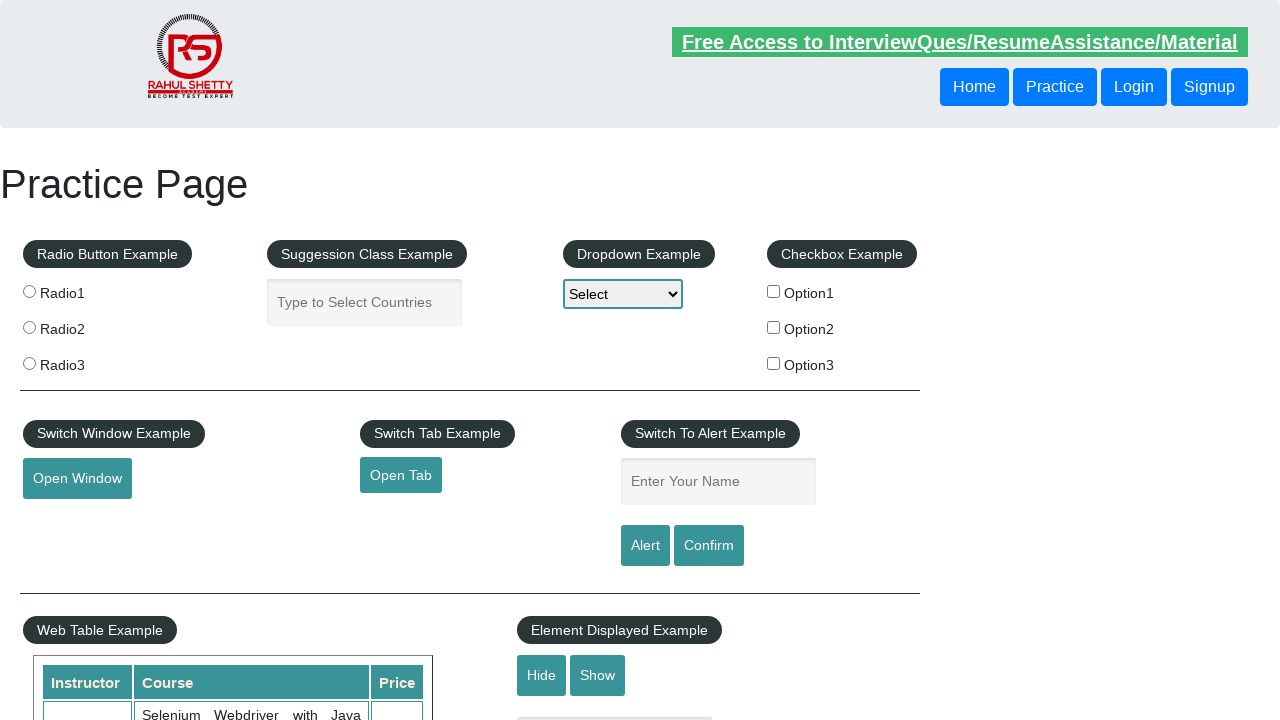

Clicked on dropdown to open it at (623, 294) on #dropdown-class-example
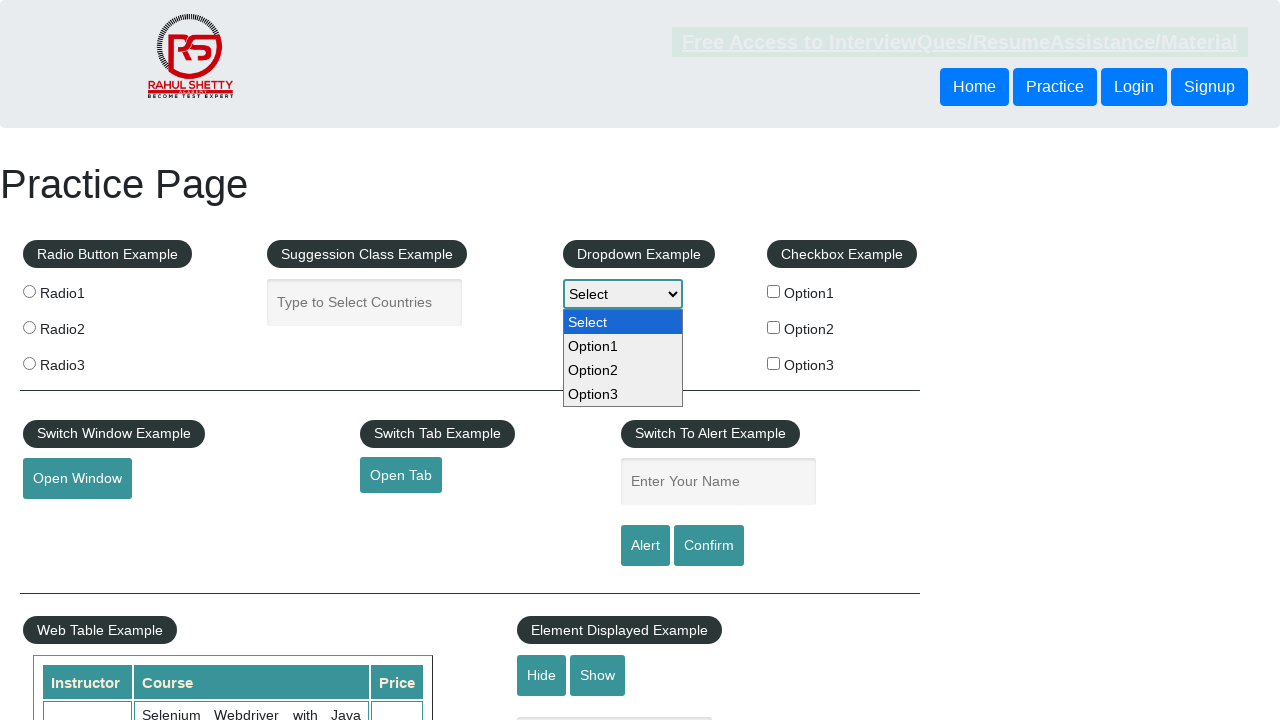

Selected option at index 1 from dropdown on #dropdown-class-example
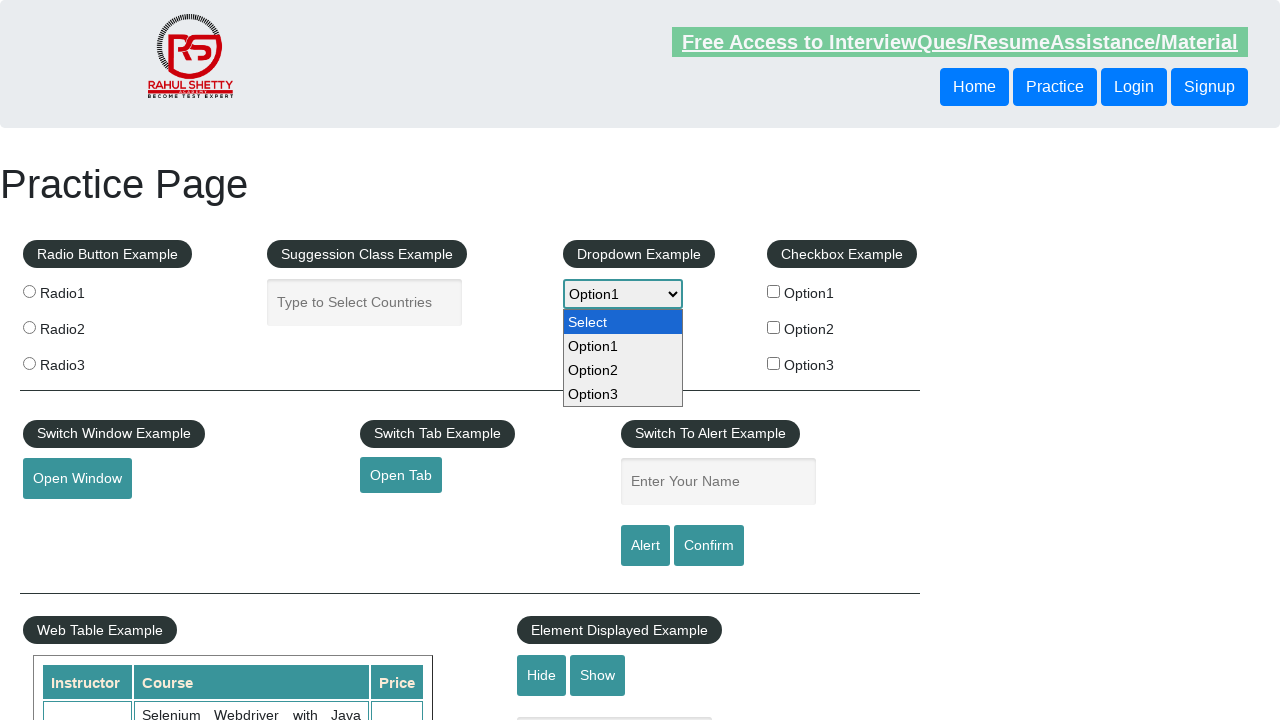

Verified dropdown is single-select: True
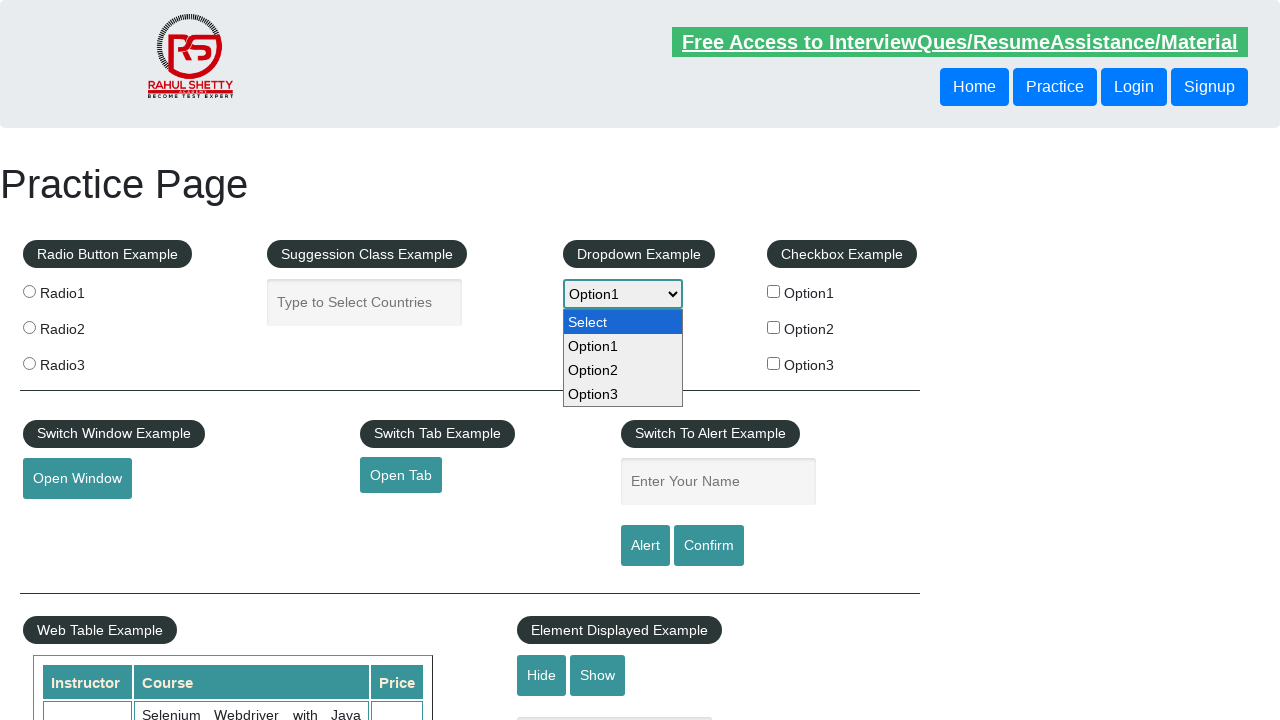

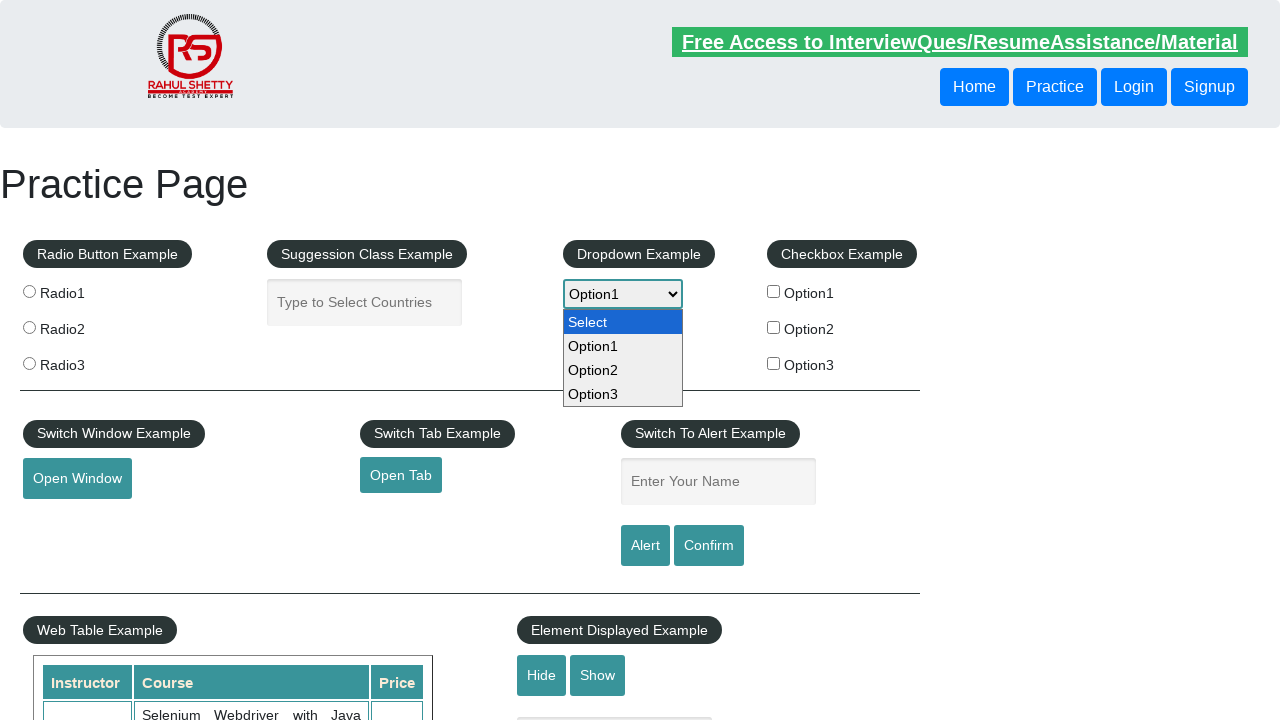